Validates that the username and password input fields have the correct placeholder text on the OrangeHRM login page

Starting URL: https://opensource-demo.orangehrmlive.com/

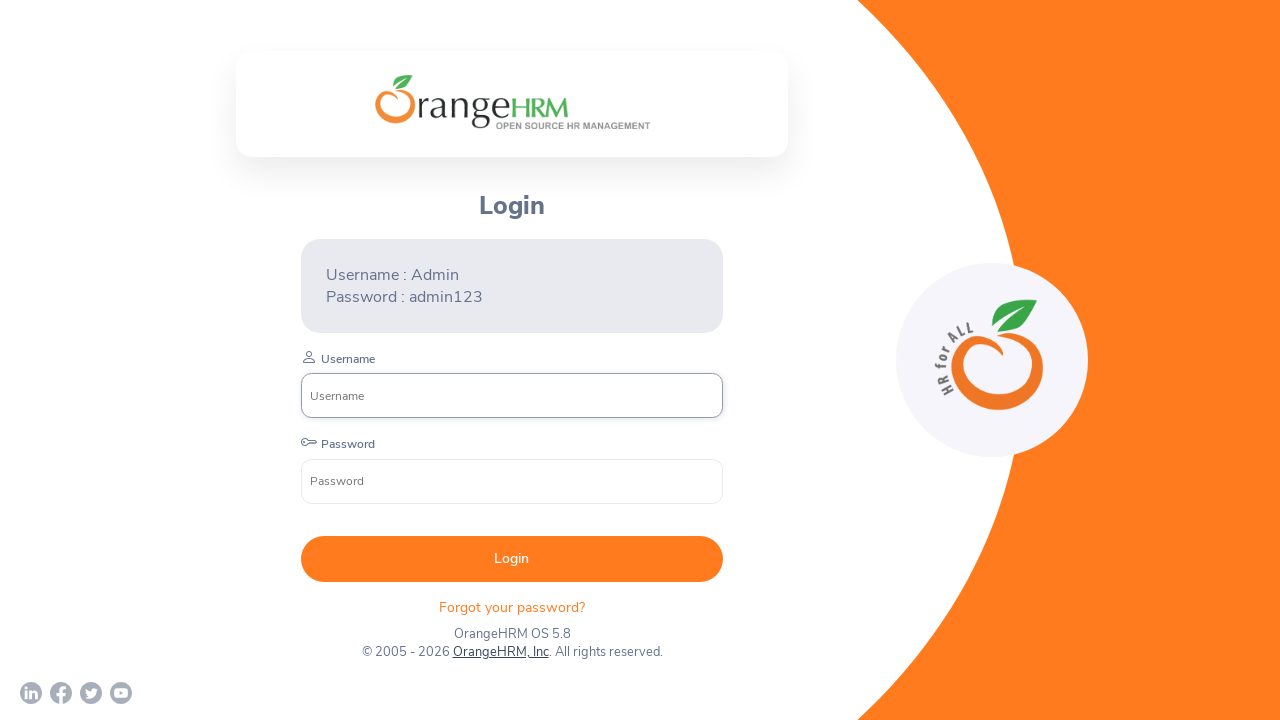

Navigated to OrangeHRM login page
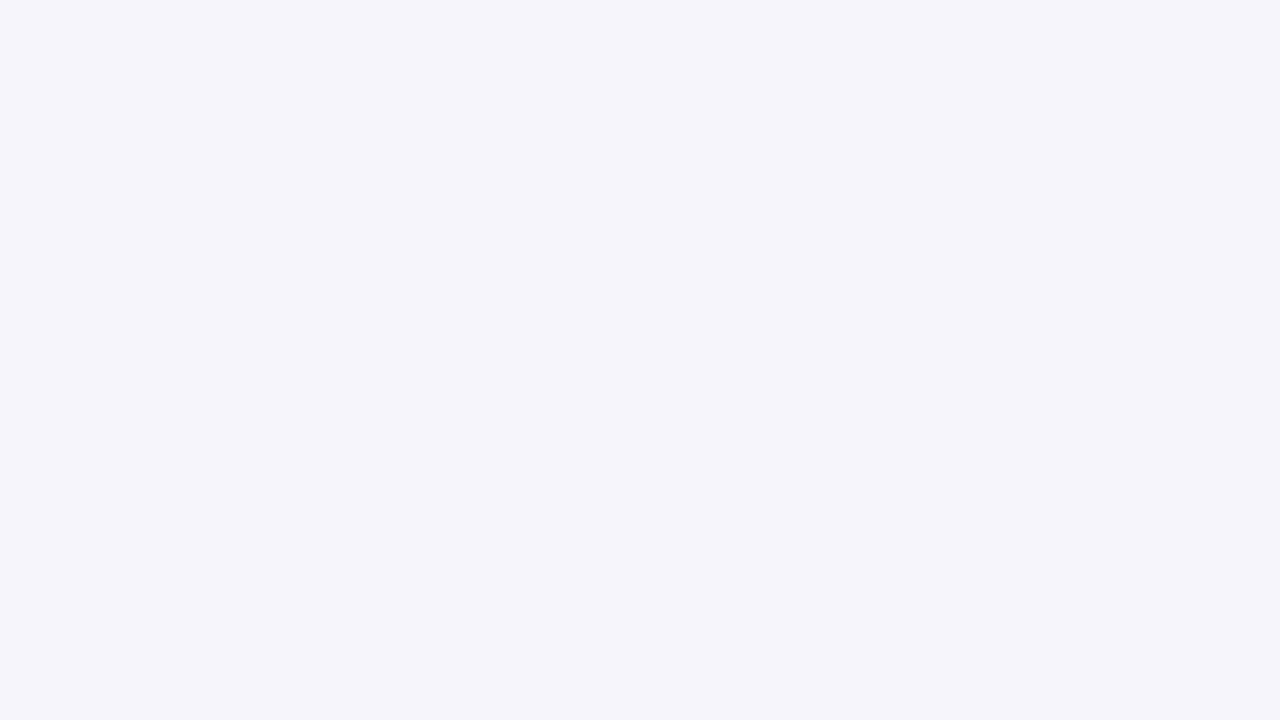

Login form loaded and username input field is visible
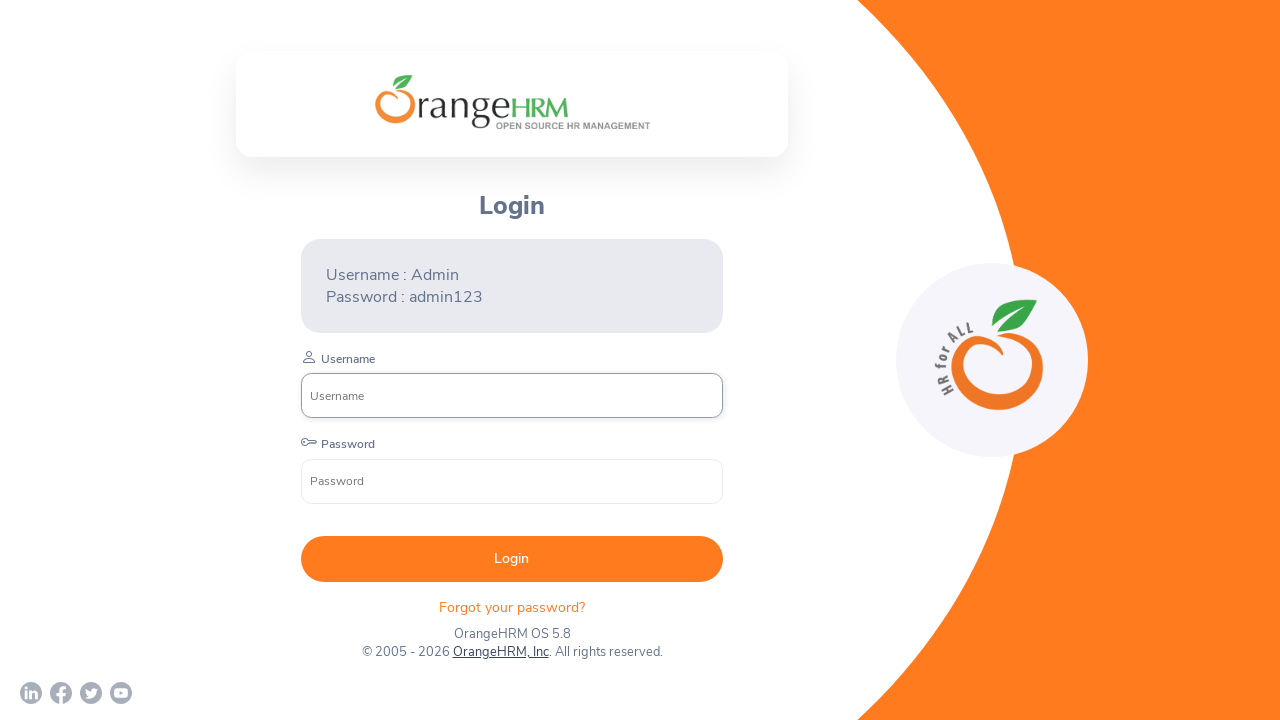

Retrieved username placeholder text: 'Username'
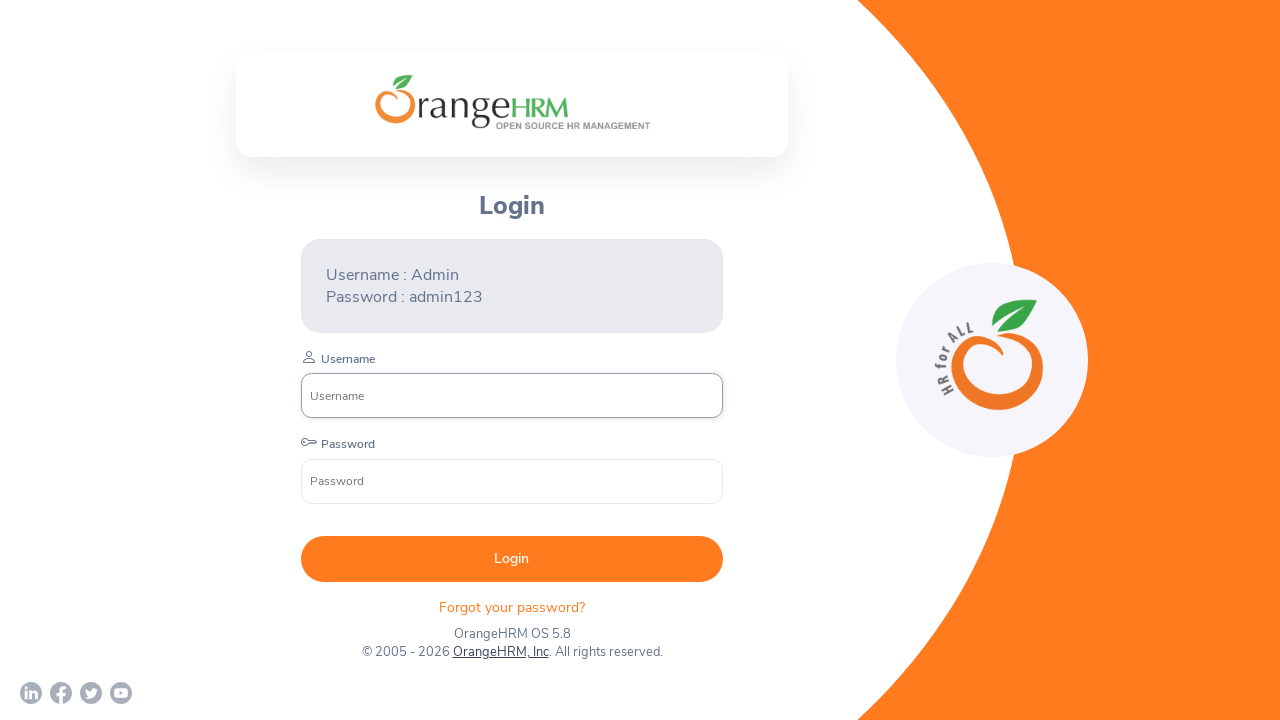

Verified username placeholder is 'Username'
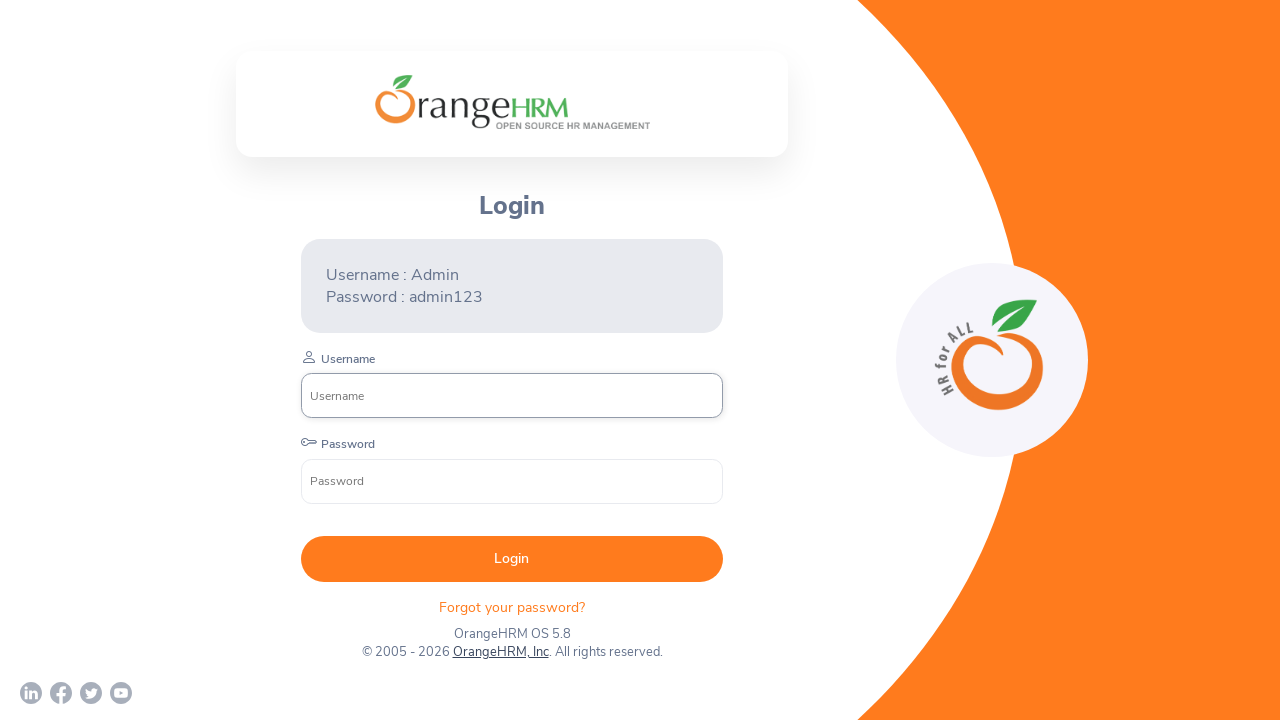

Retrieved password placeholder text: 'Password'
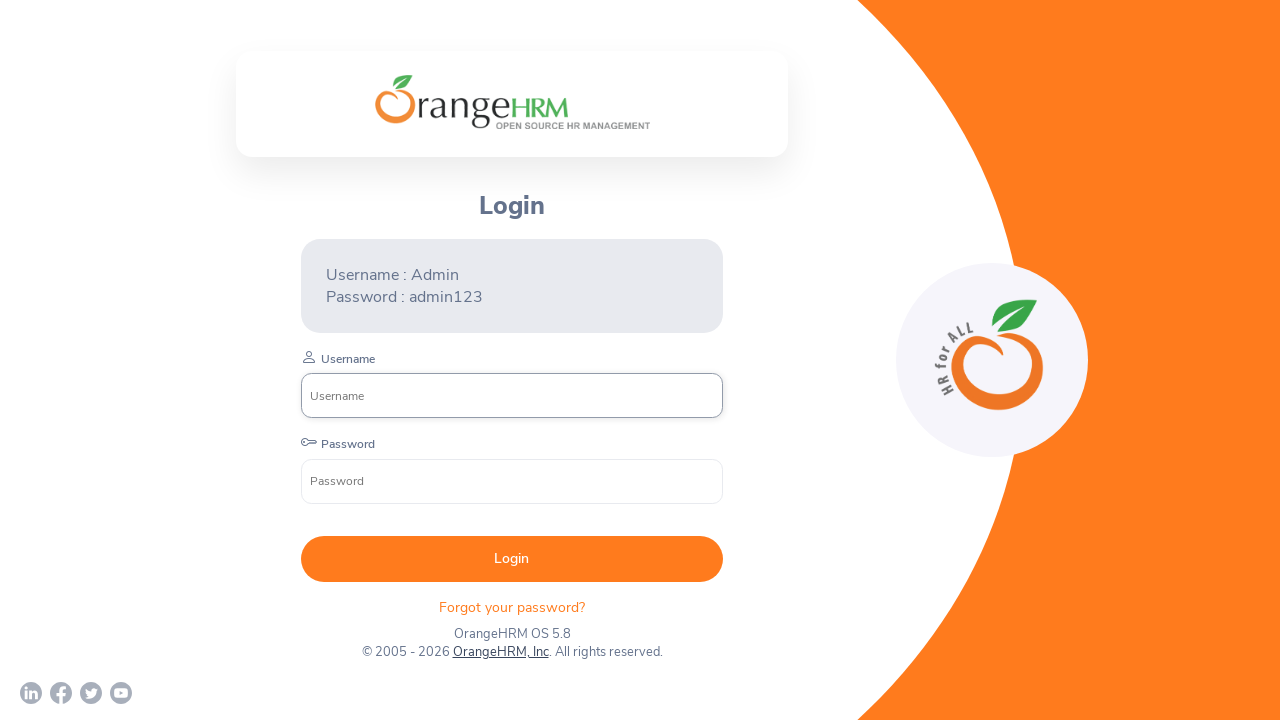

Verified password placeholder is 'Password'
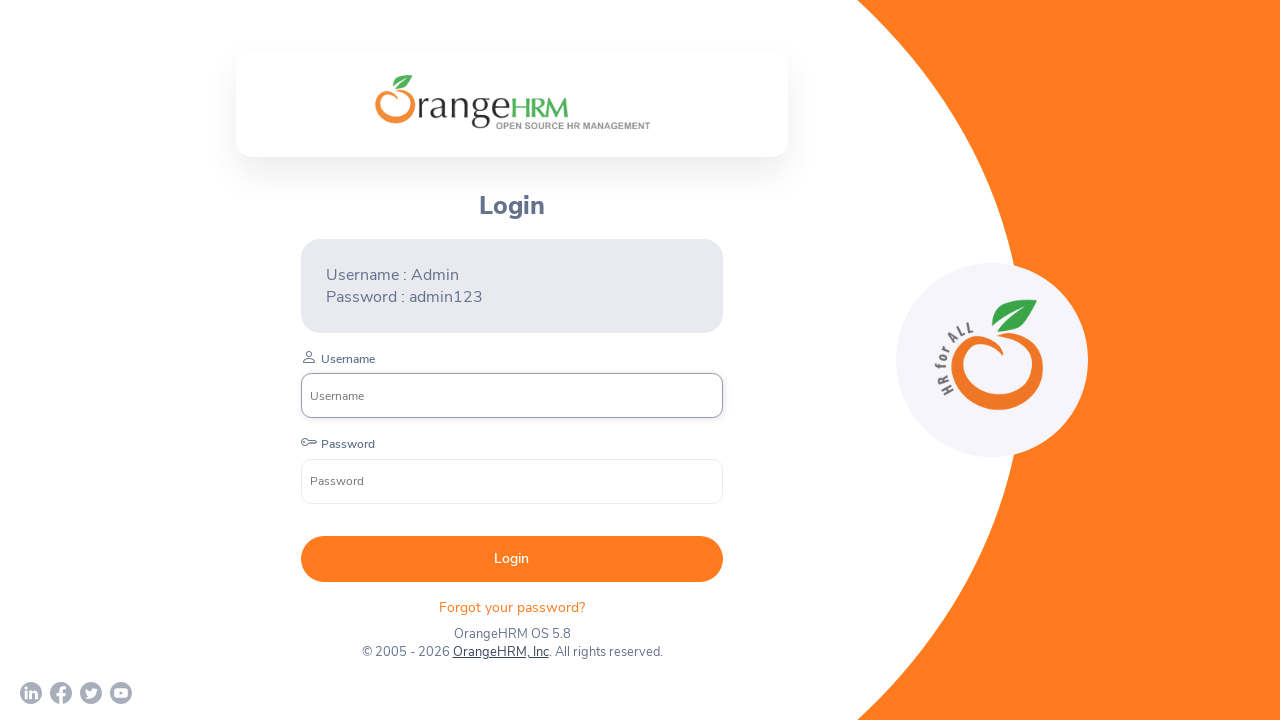

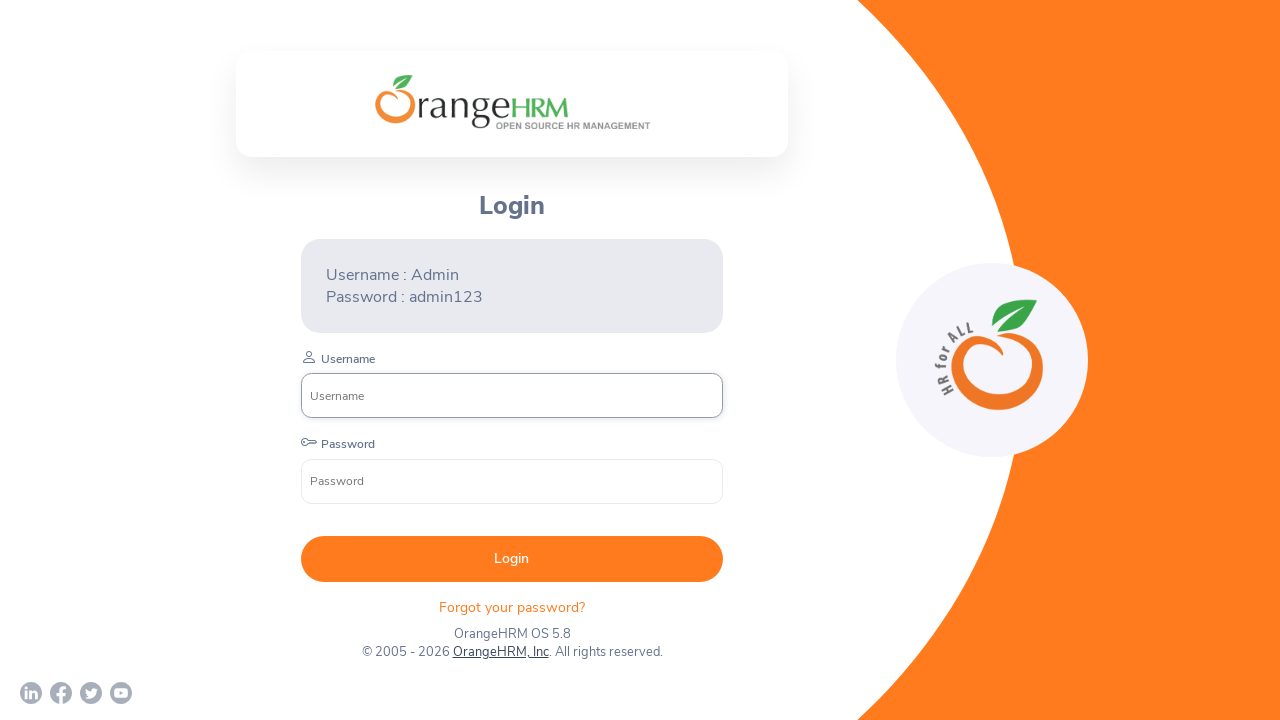